Tests scrolling functionality and verifies table data by calculating sum of values in specific columns and comparing with displayed totals

Starting URL: https://rahulshettyacademy.com/AutomationPractice/

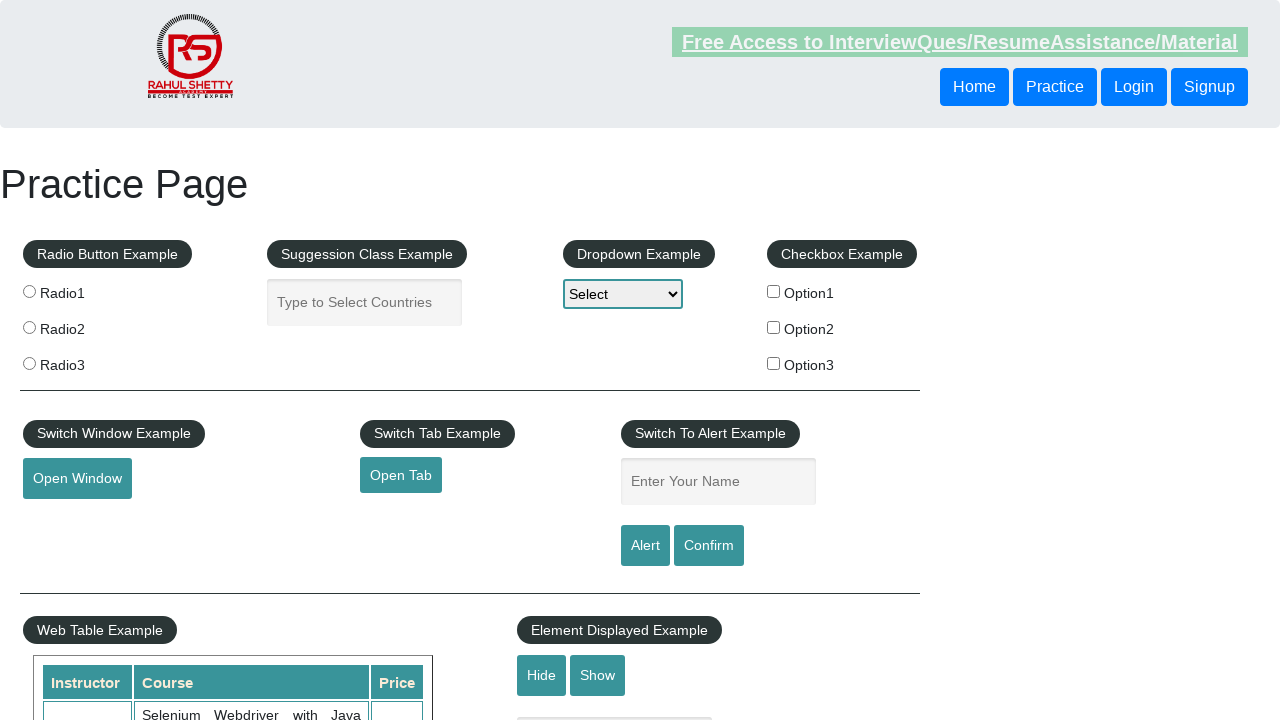

Scrolled down the page by 500 pixels
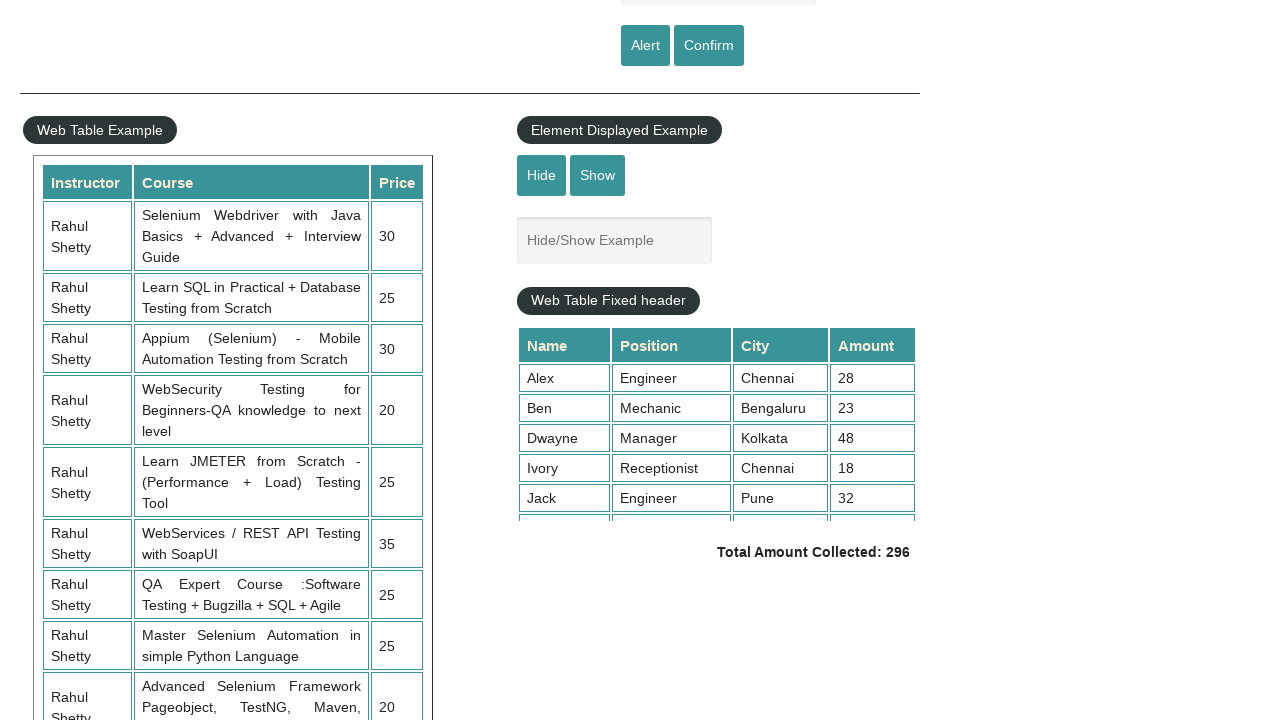

Scrolled within the fixed header table to position 5000
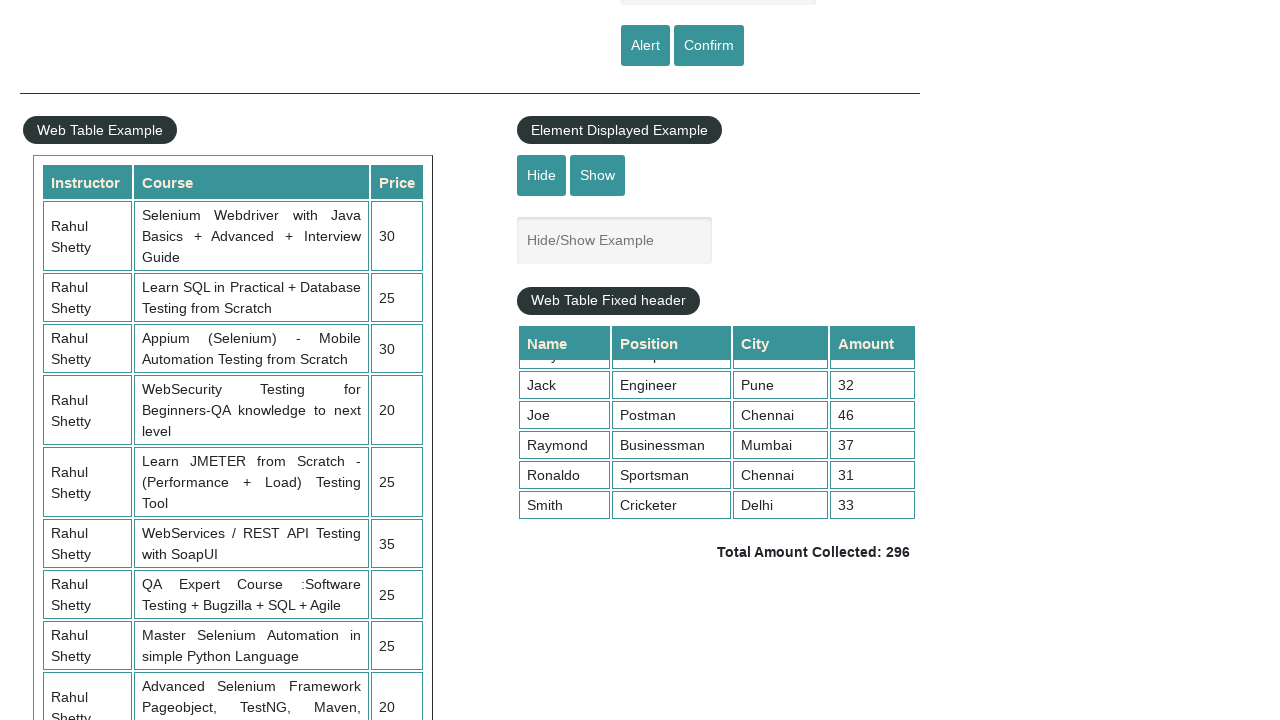

Extracted 9 values from the 4th column of fixed header table
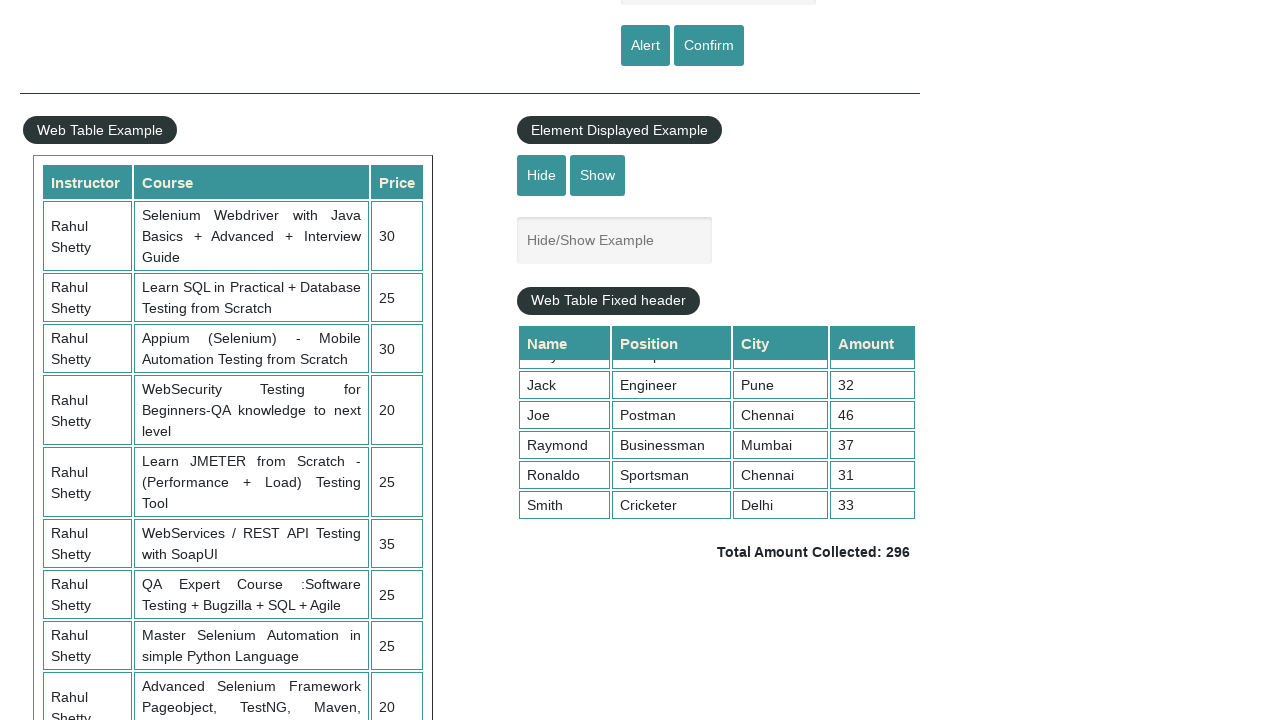

Calculated sum of column 4 values: 296
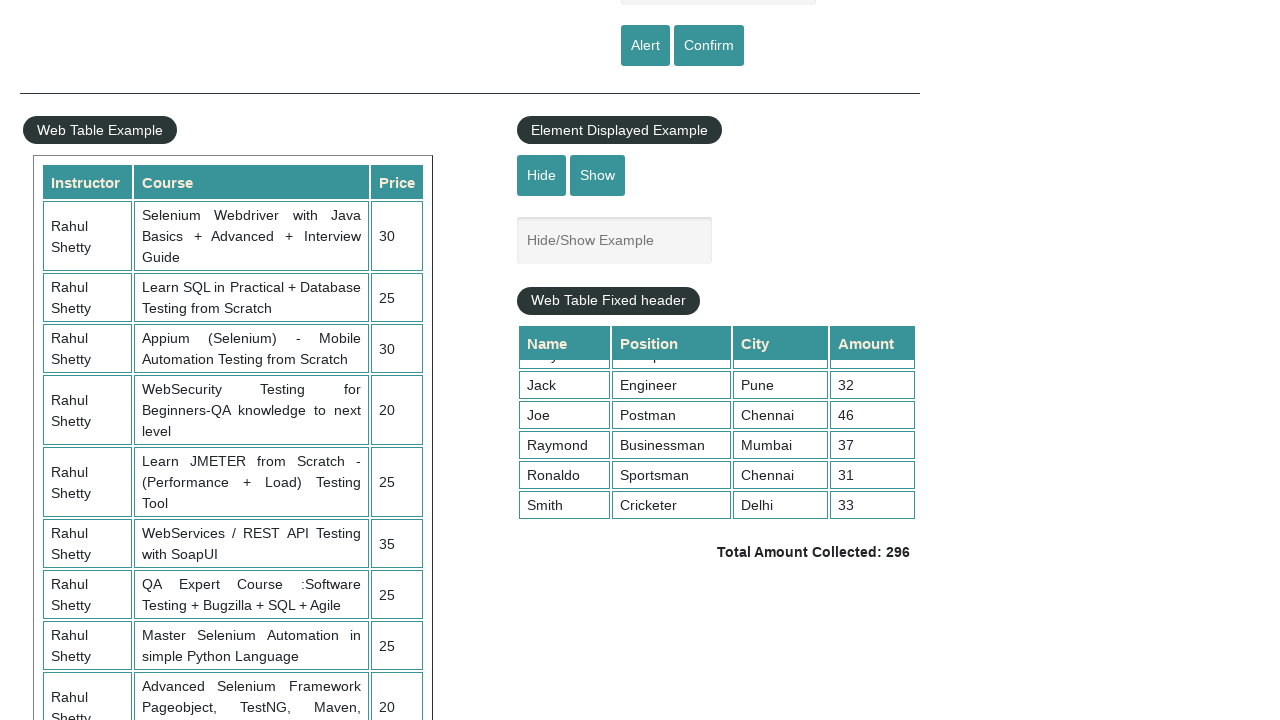

Retrieved total amount text: ' Total Amount Collected: 296 '
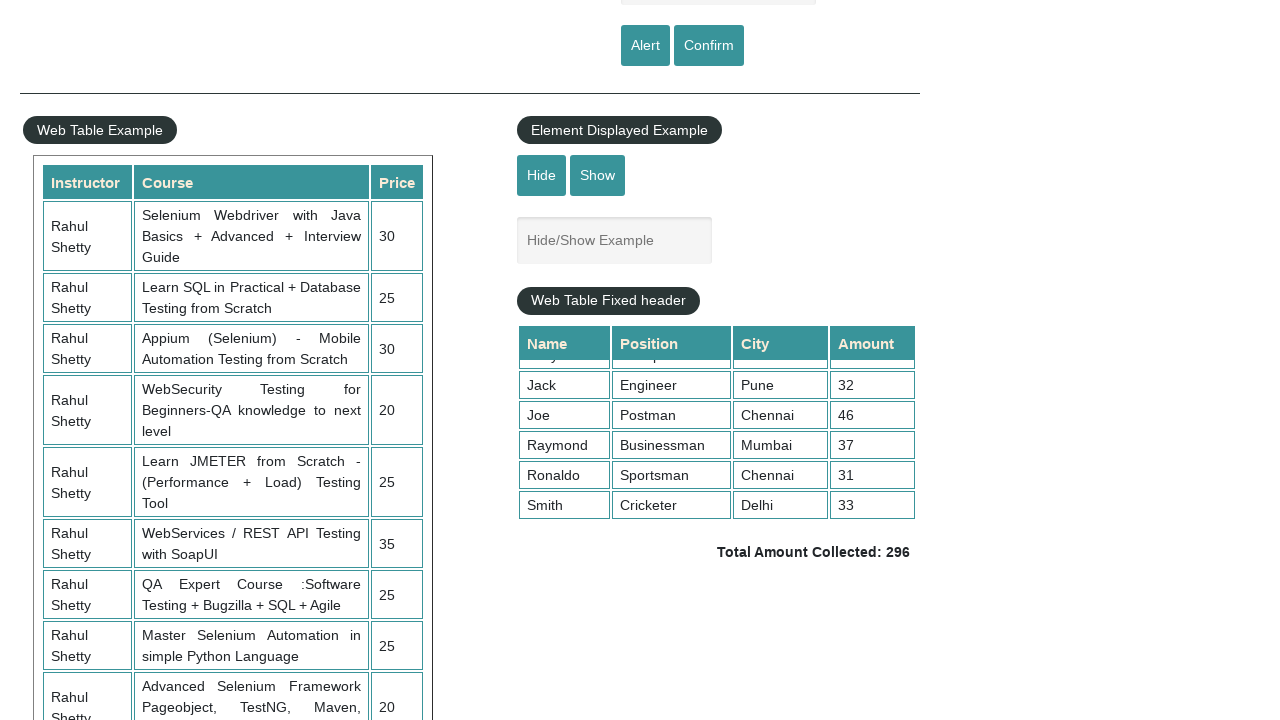

Parsed displayed total: 296
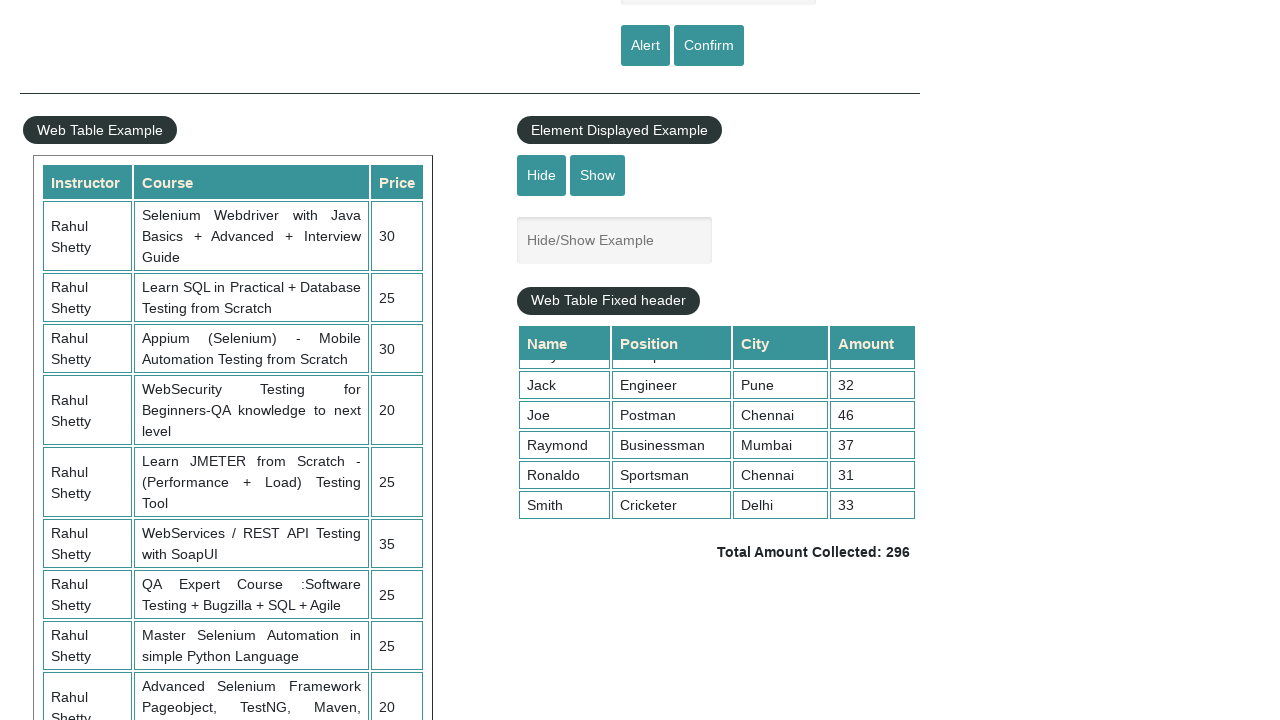

Verified that calculated sum (296) matches displayed total (296)
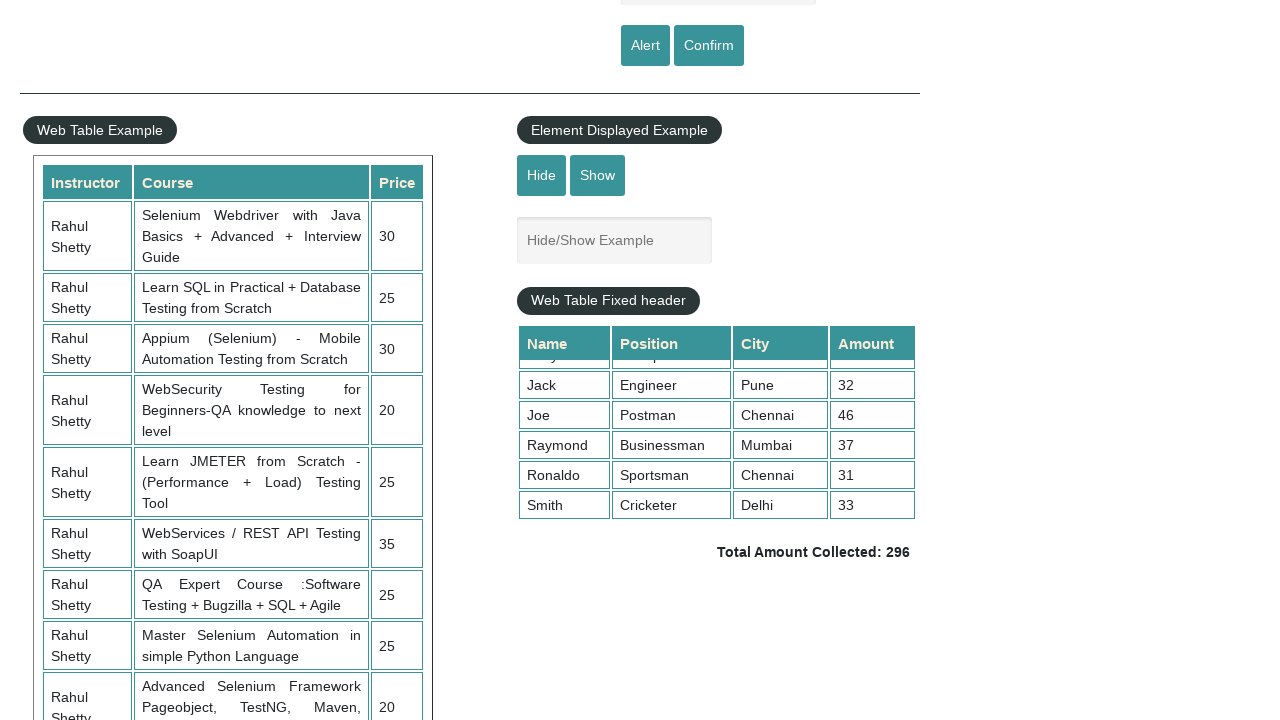

Extracted 10 prices from the courses table (column 3)
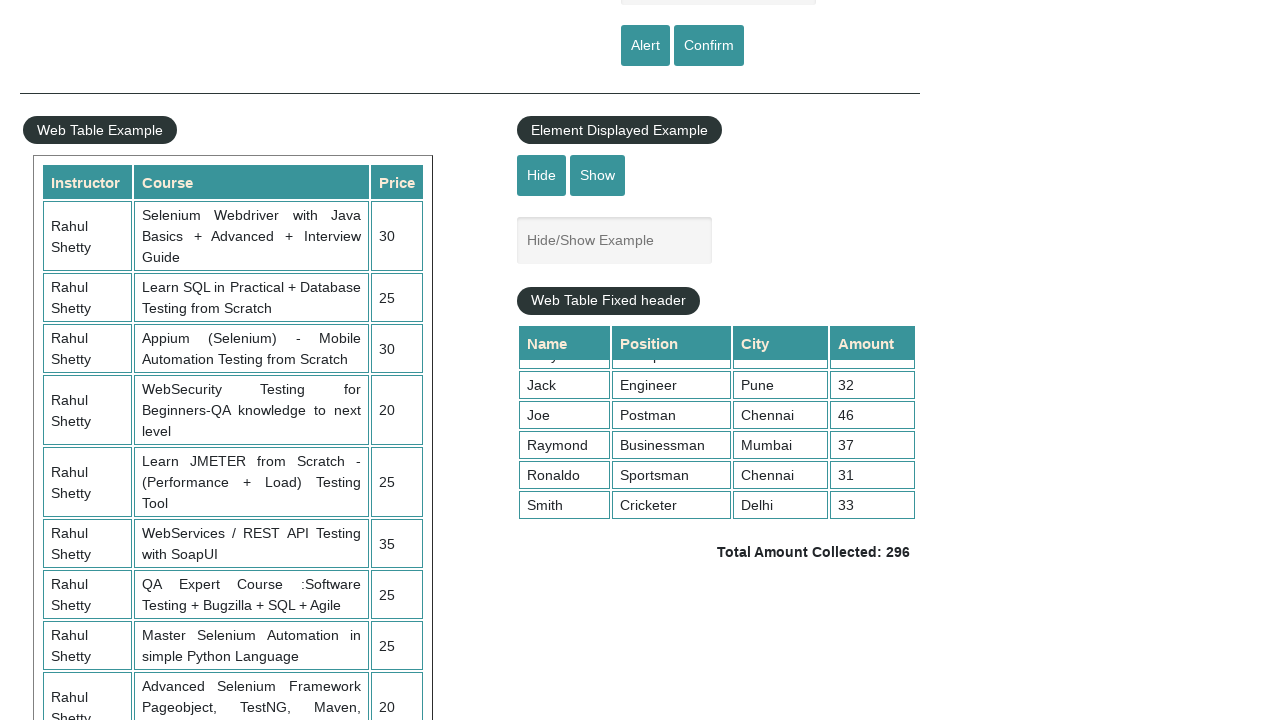

Calculated sum of course prices: 235
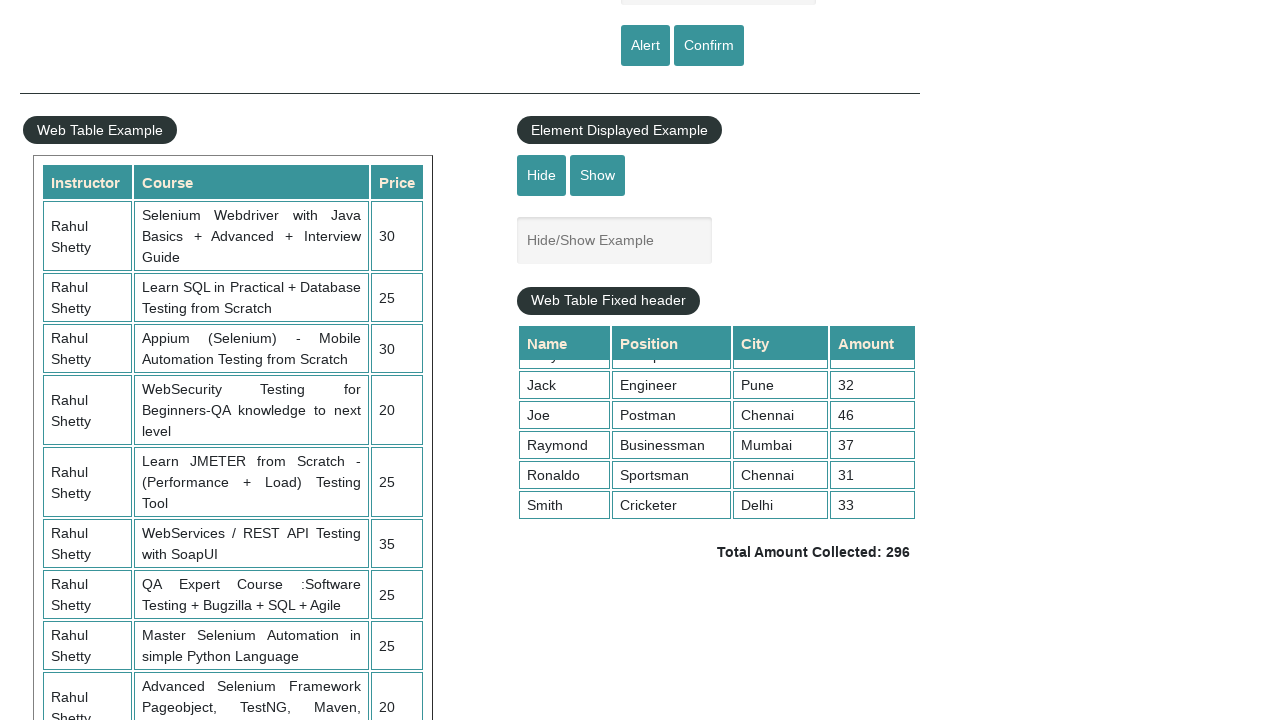

Test complete - Fixed table sum: 296, Course prices sum: 235
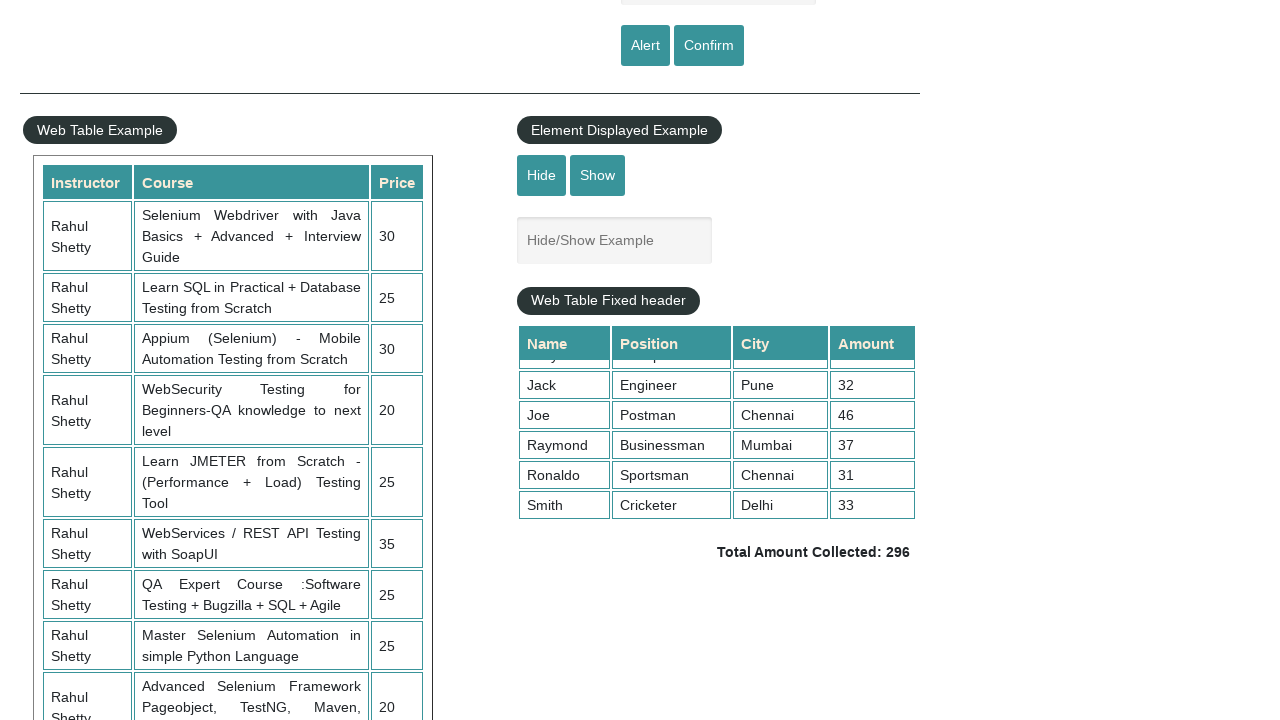

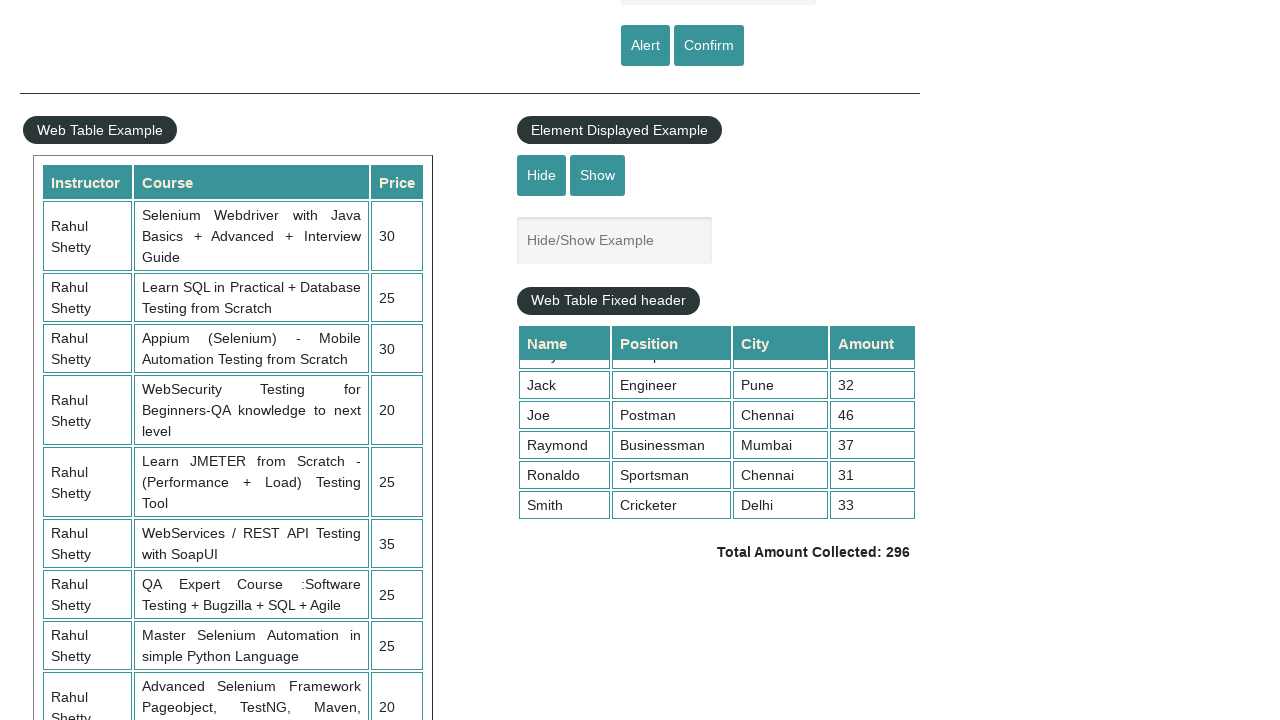